Tests that todo data persists after page reload

Starting URL: https://demo.playwright.dev/todomvc

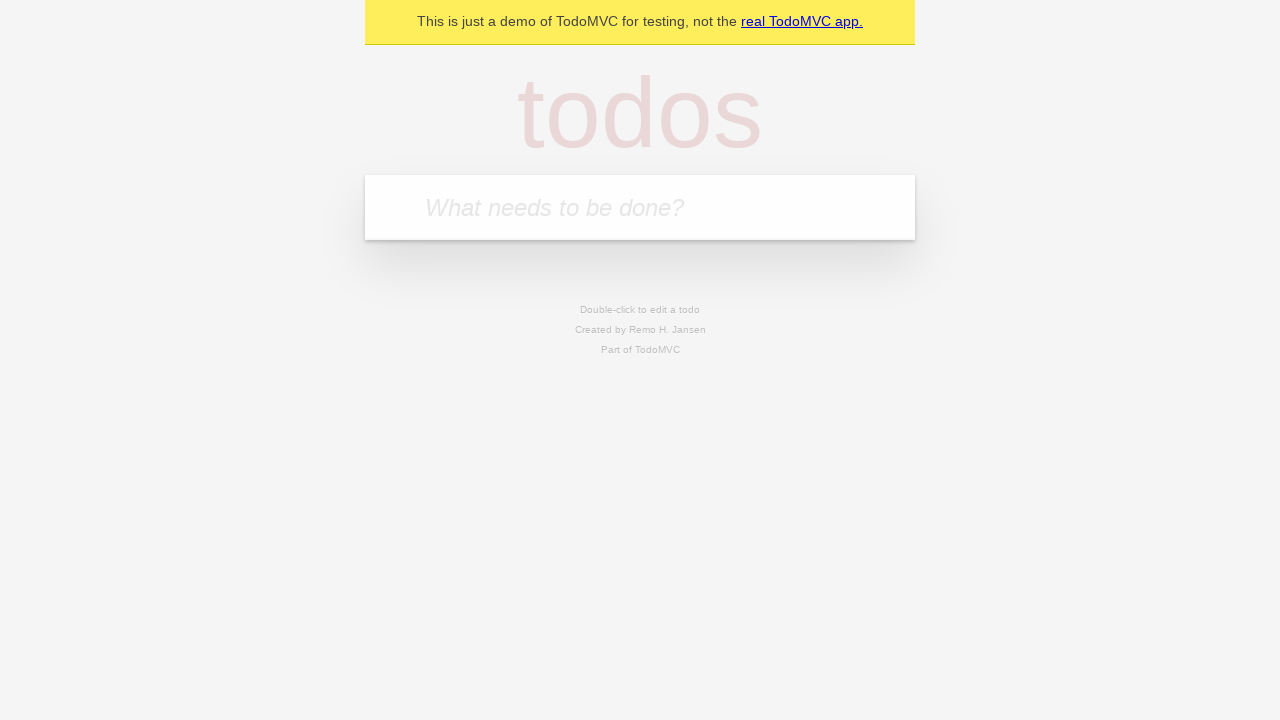

Filled todo input field with 'buy some cheese' on internal:attr=[placeholder="What needs to be done?"i]
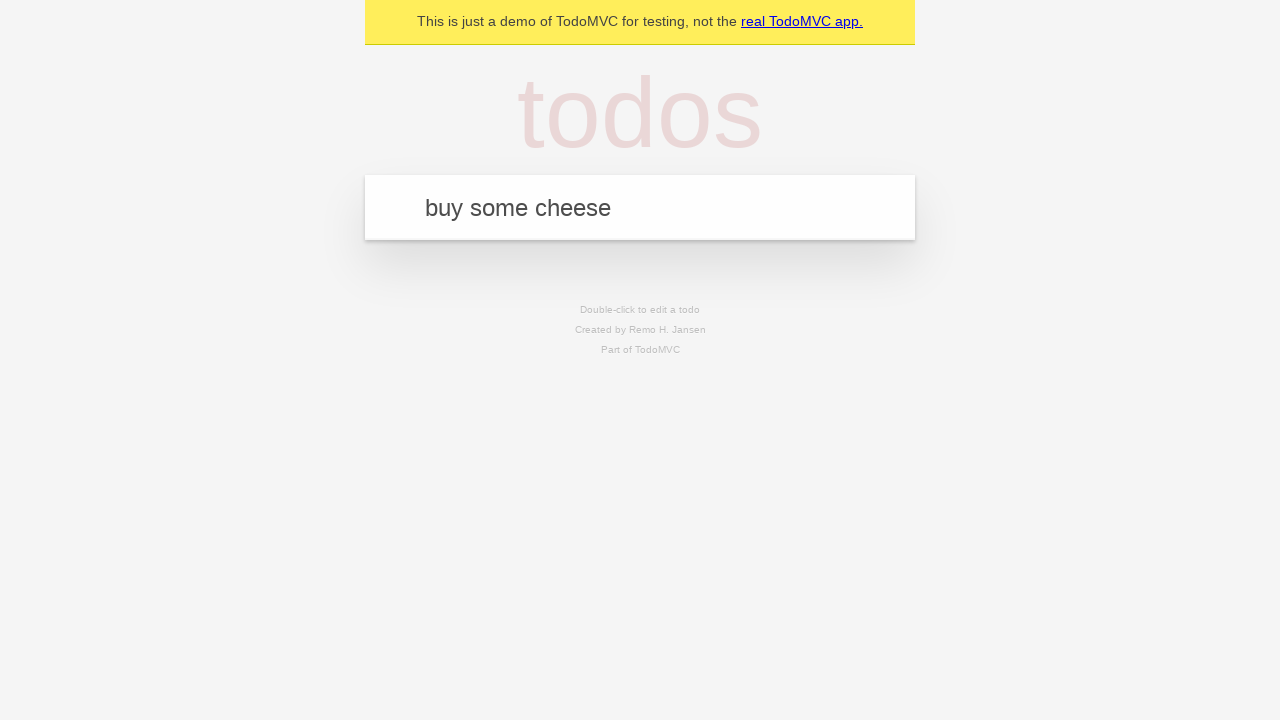

Pressed Enter to add first todo on internal:attr=[placeholder="What needs to be done?"i]
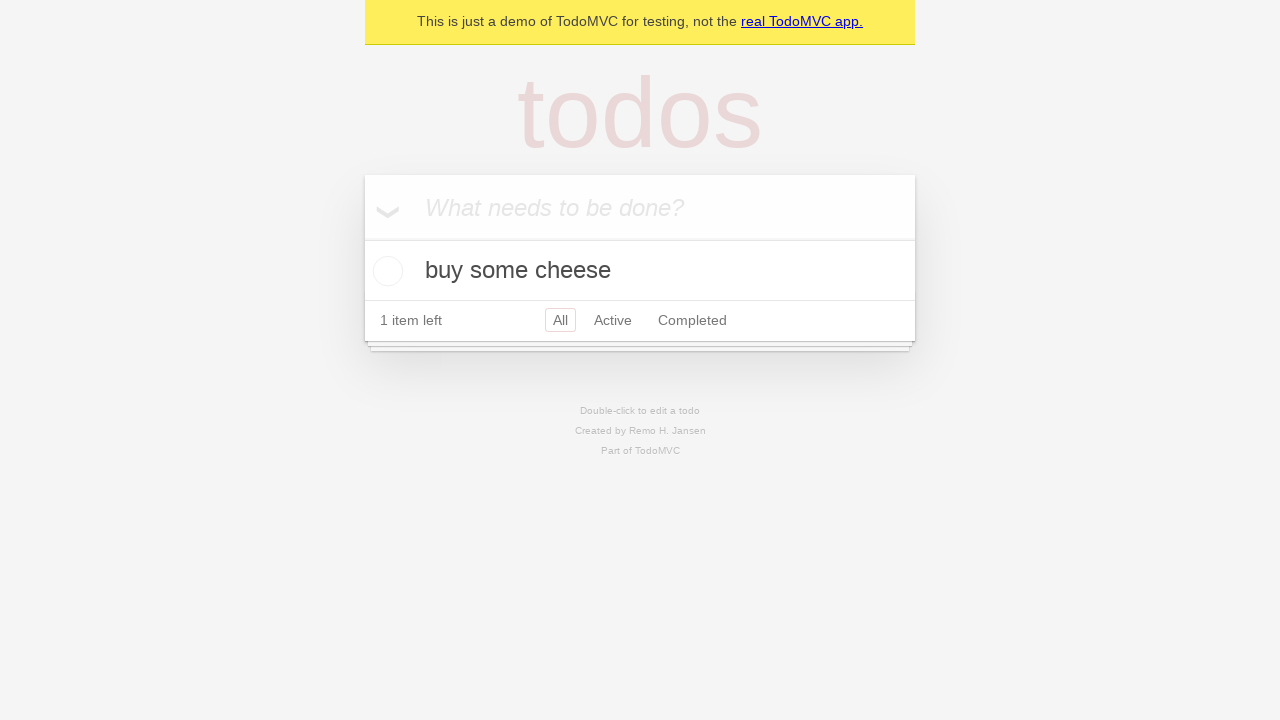

Filled todo input field with 'feed the cat' on internal:attr=[placeholder="What needs to be done?"i]
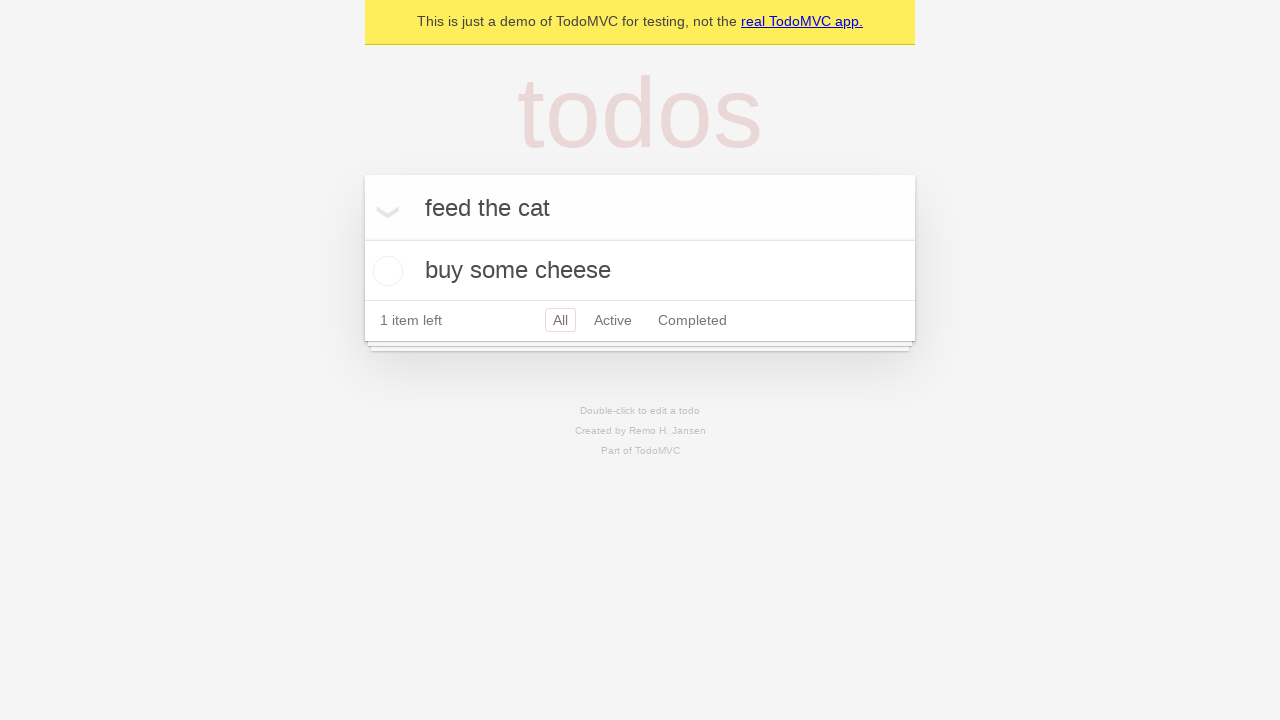

Pressed Enter to add second todo on internal:attr=[placeholder="What needs to be done?"i]
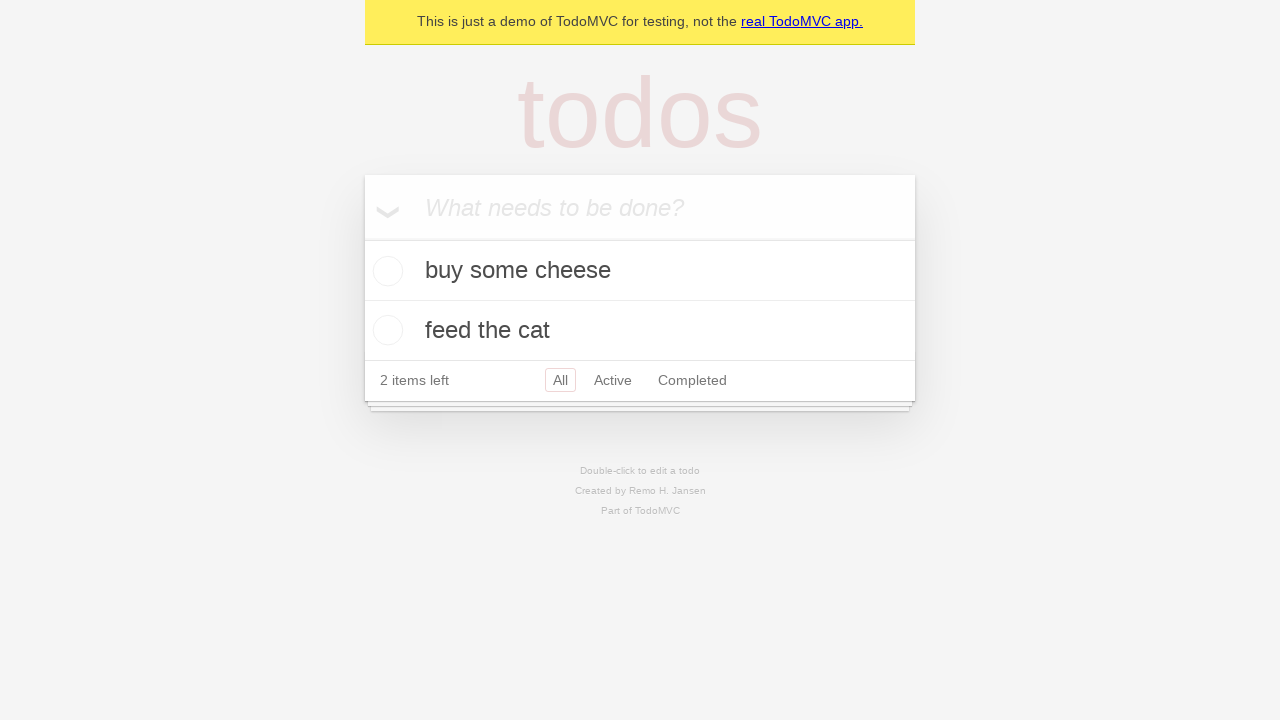

Checked the first todo item at (385, 271) on [data-testid='todo-item'] >> nth=0 >> internal:role=checkbox
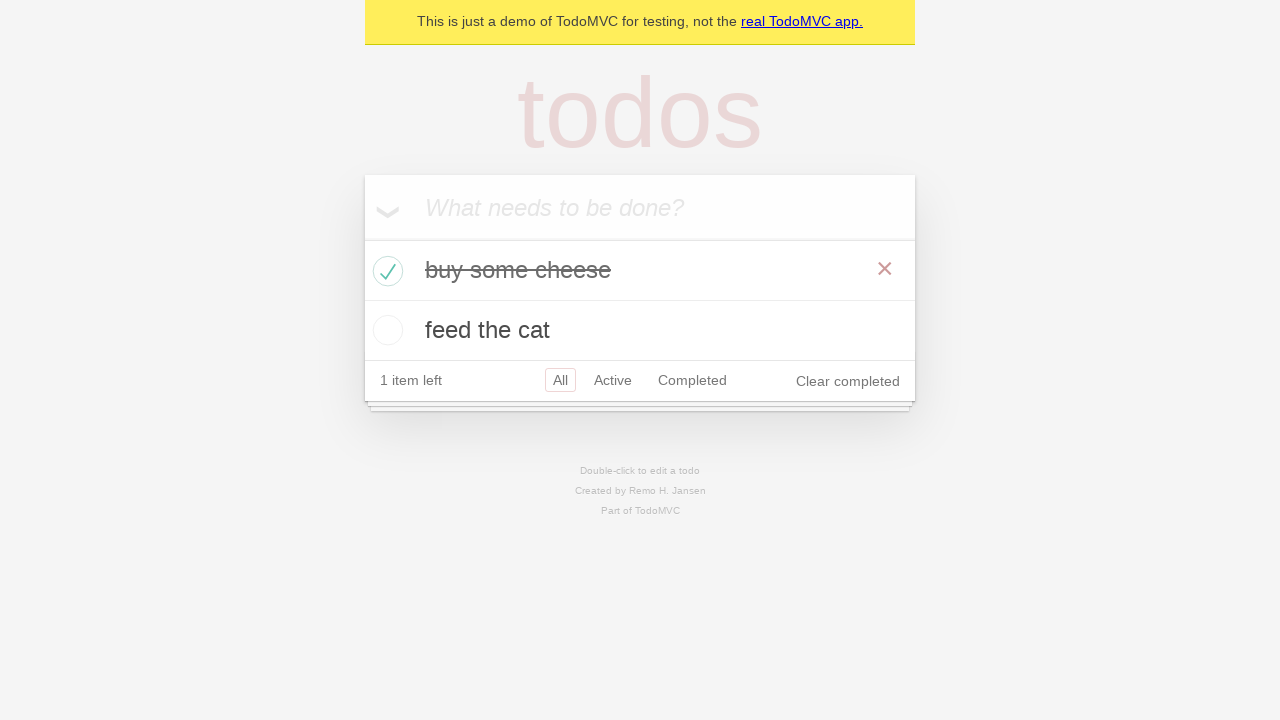

Reloaded the page to test data persistence
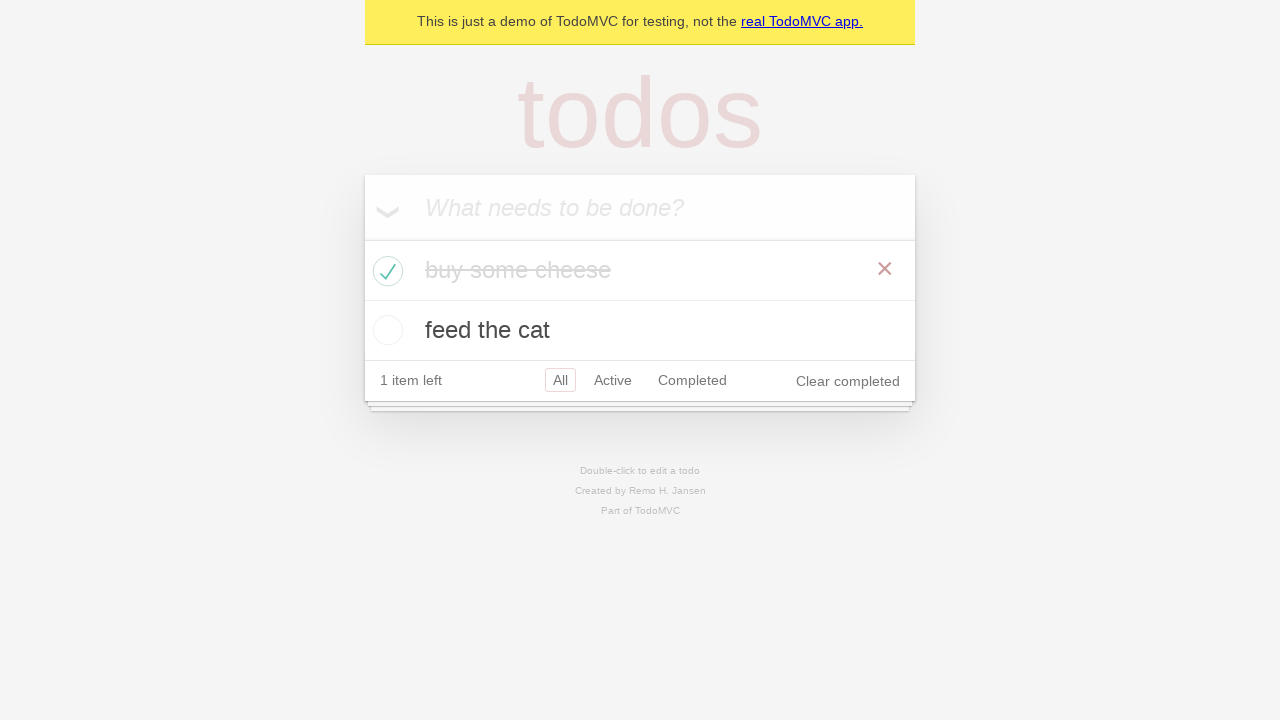

Todo items loaded after page reload
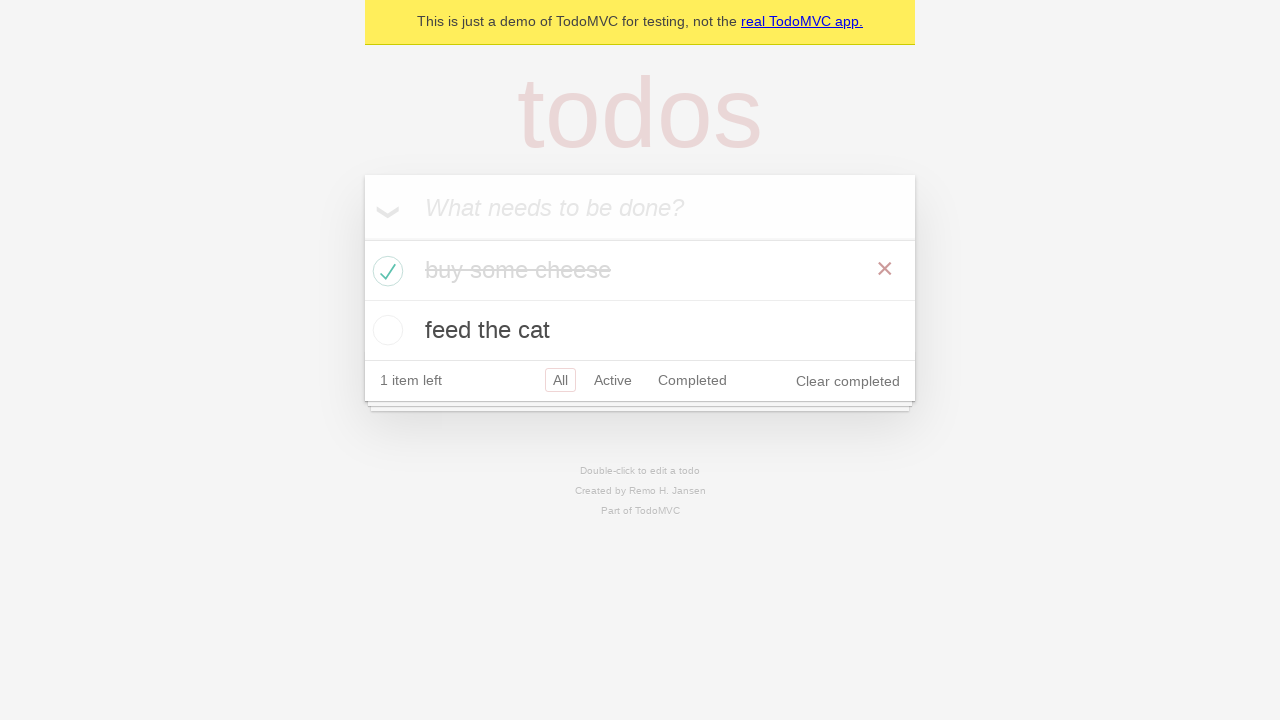

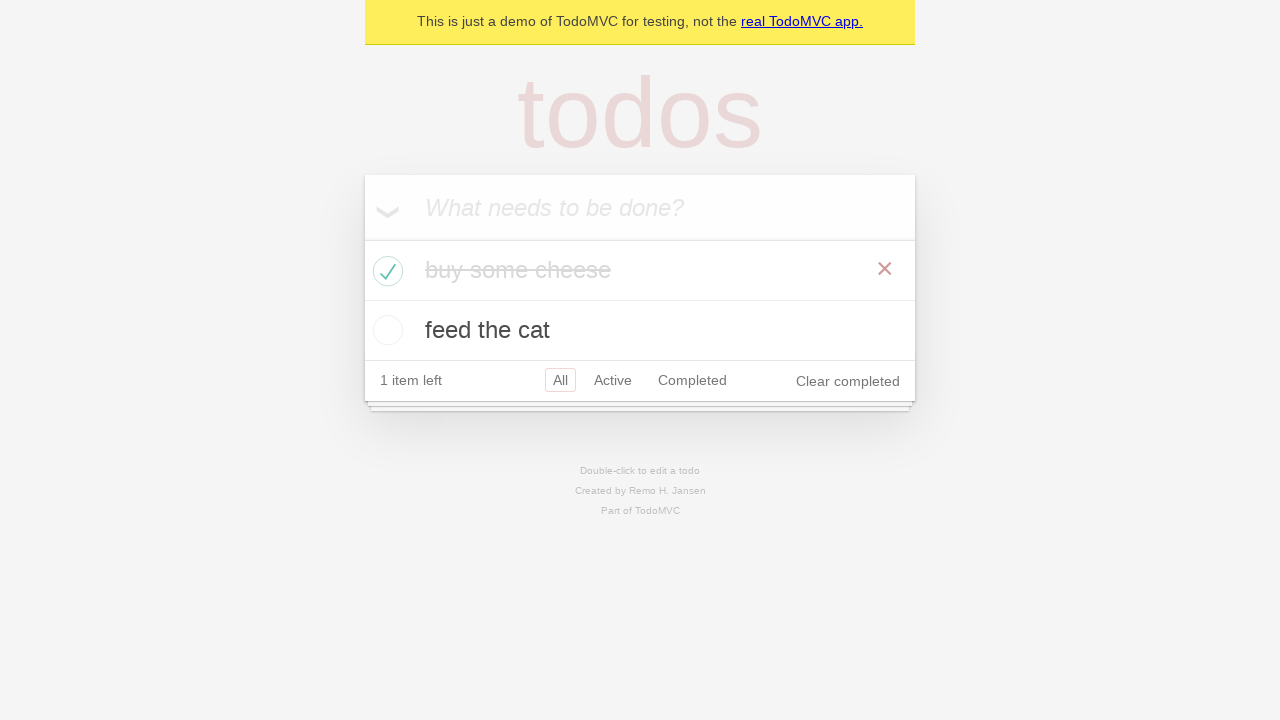